Tests jQuery UI selectable functionality by navigating to the selectable demo and performing click-and-hold actions to select multiple items

Starting URL: https://jqueryui.com/droppable/

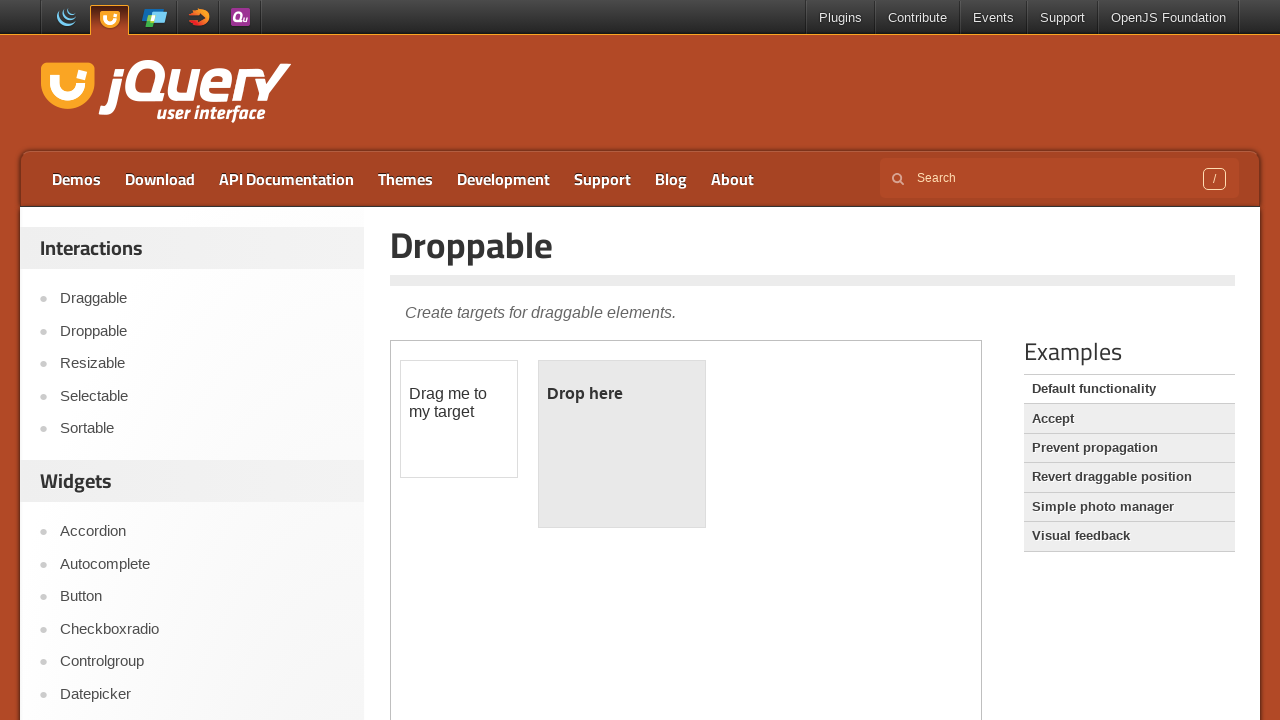

Clicked on the selectable link in sidebar at (202, 396) on xpath=//a[contains(@href, 'selectable')]
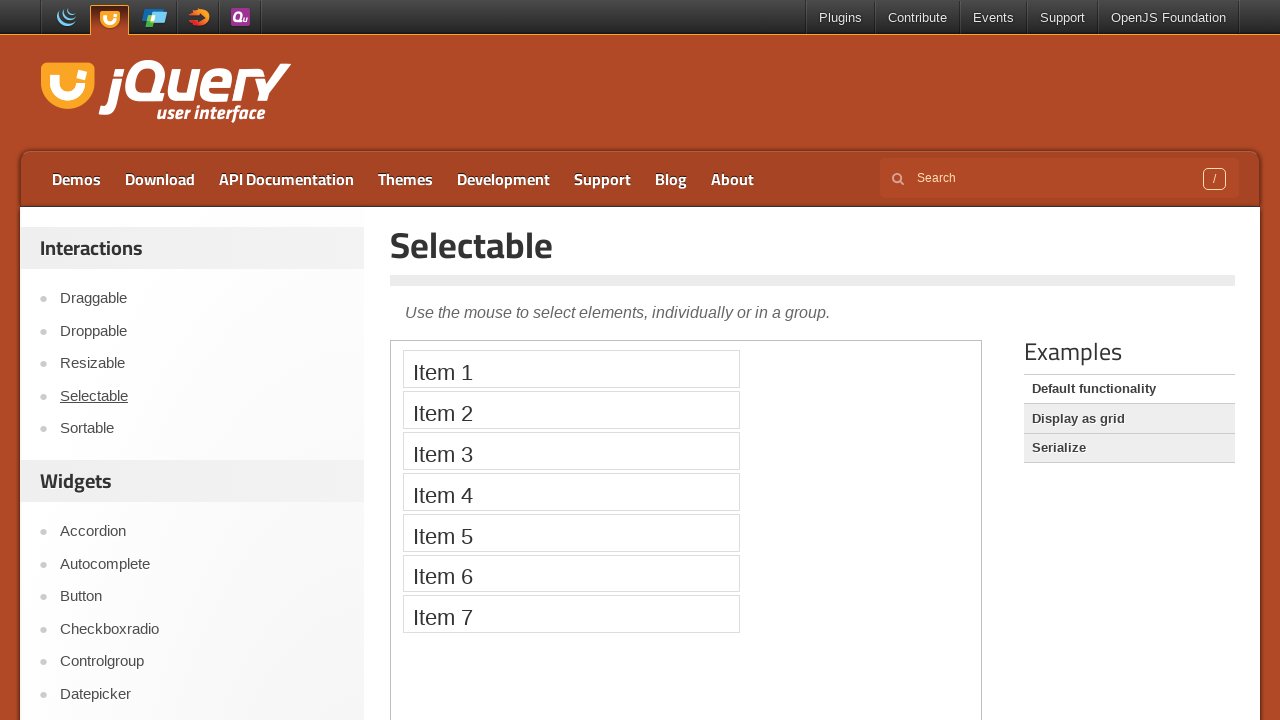

Located the demo iframe
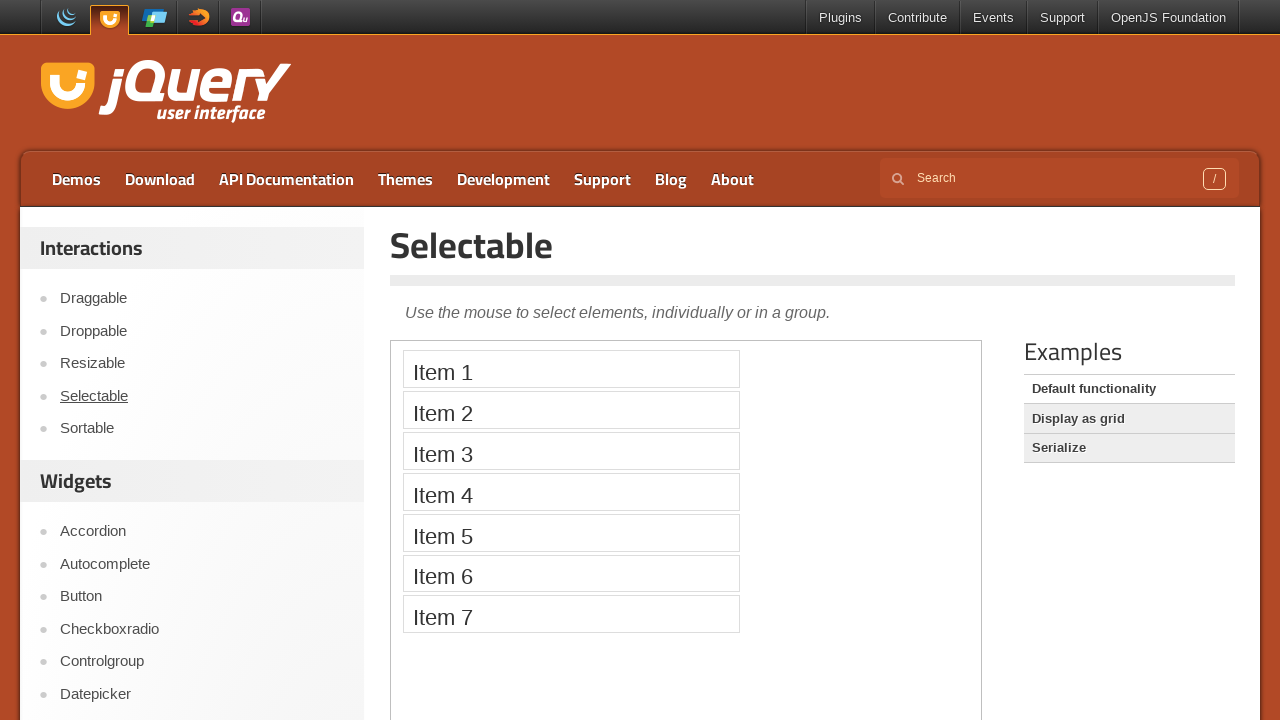

Located the first selectable item
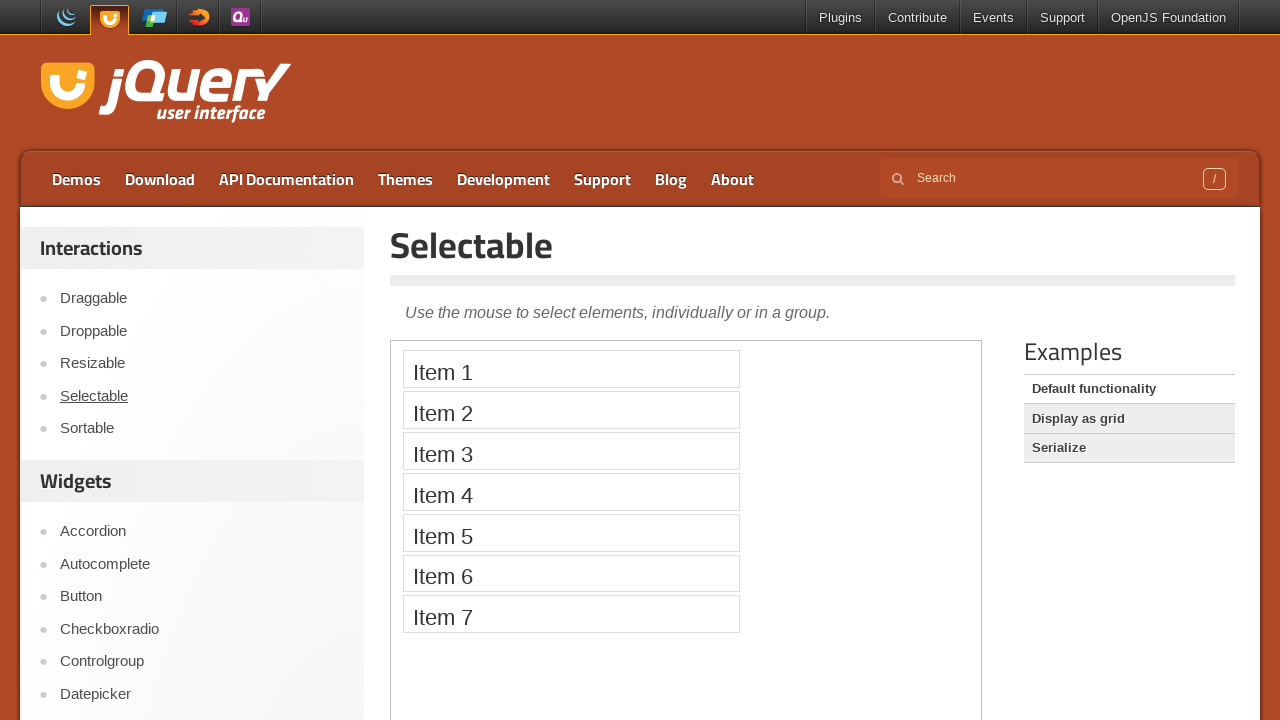

Located the fourth selectable item
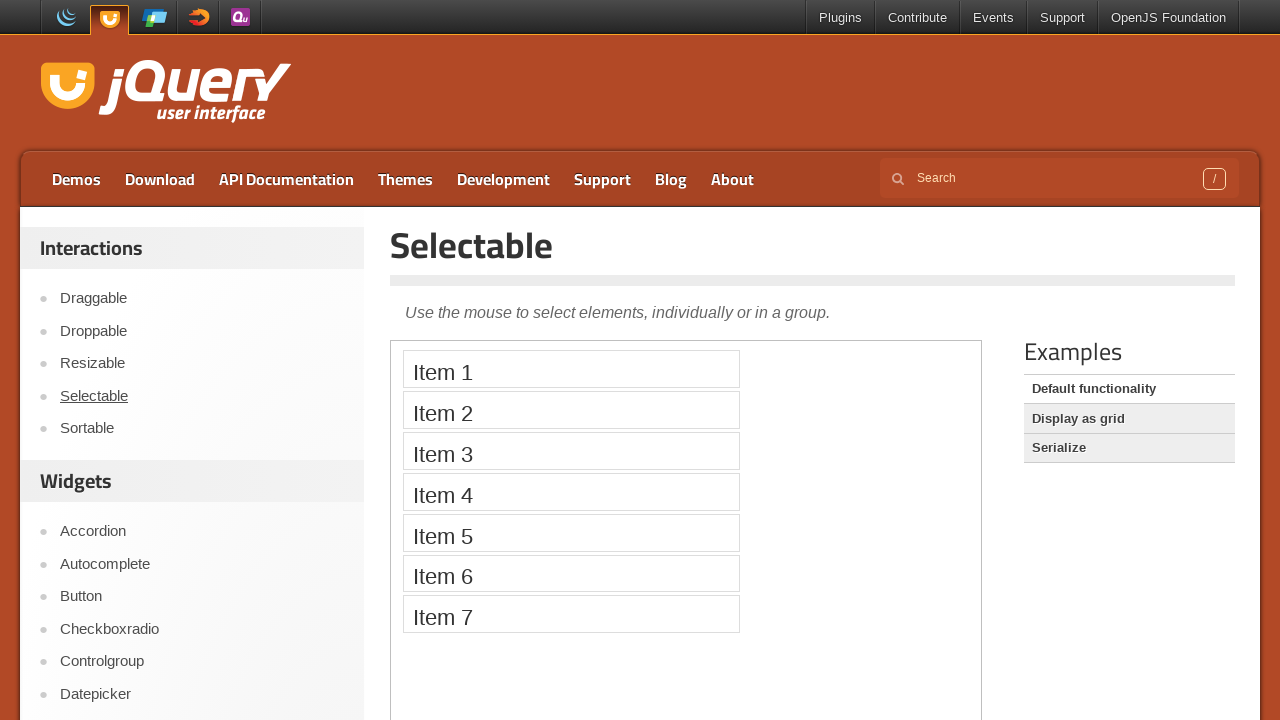

Performed click-and-hold drag operation from item 1 to item 4 to select multiple items at (571, 492)
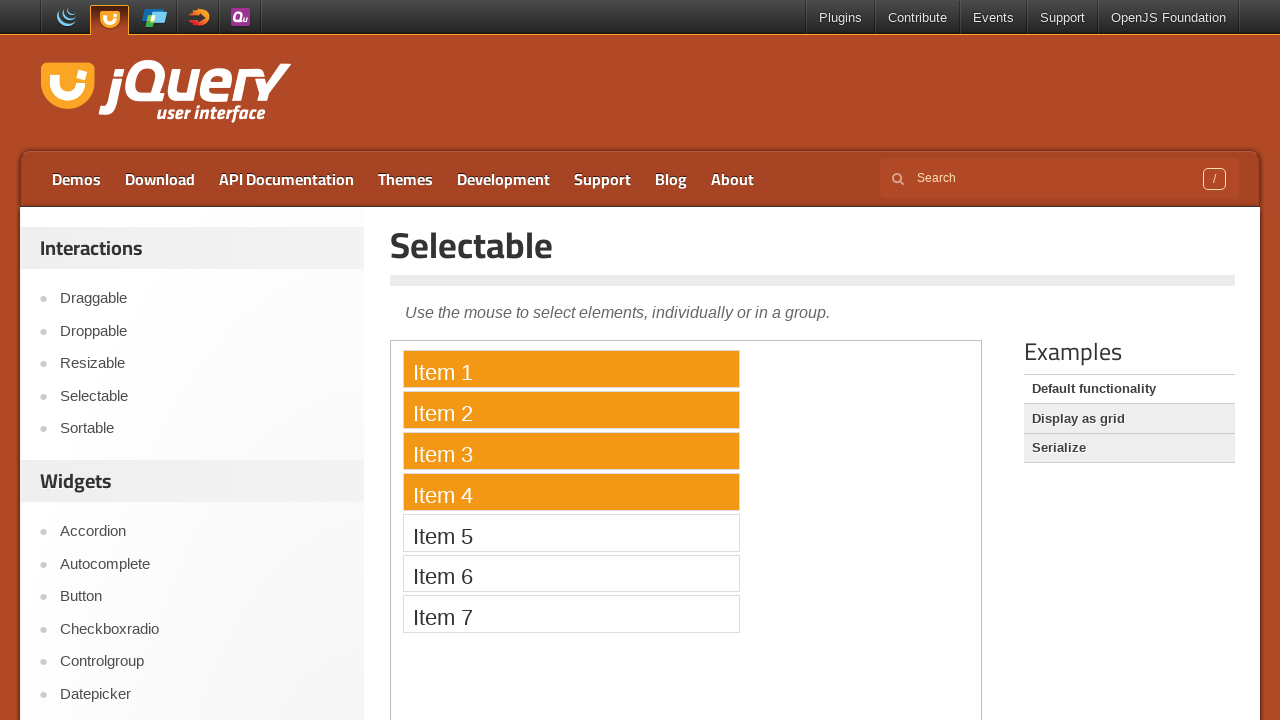

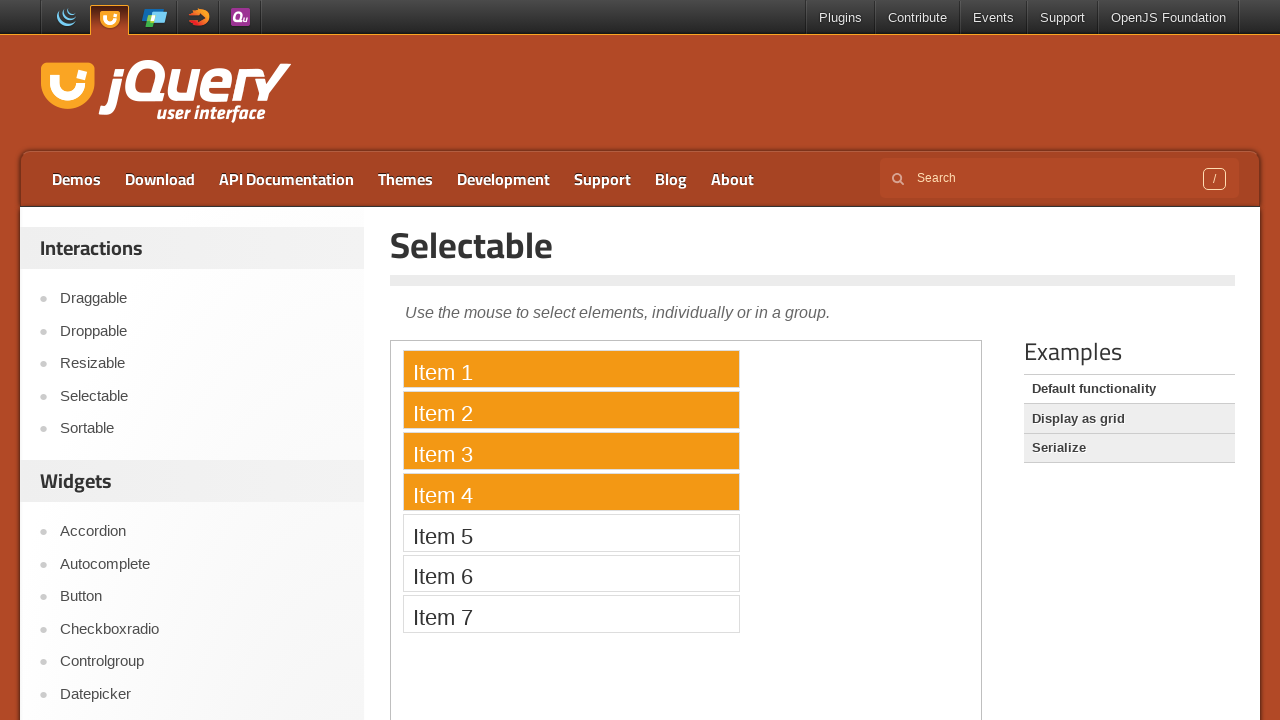